Tests sorting the Email column in ascending order by clicking the column header and verifying the text values are sorted alphabetically

Starting URL: http://the-internet.herokuapp.com/tables

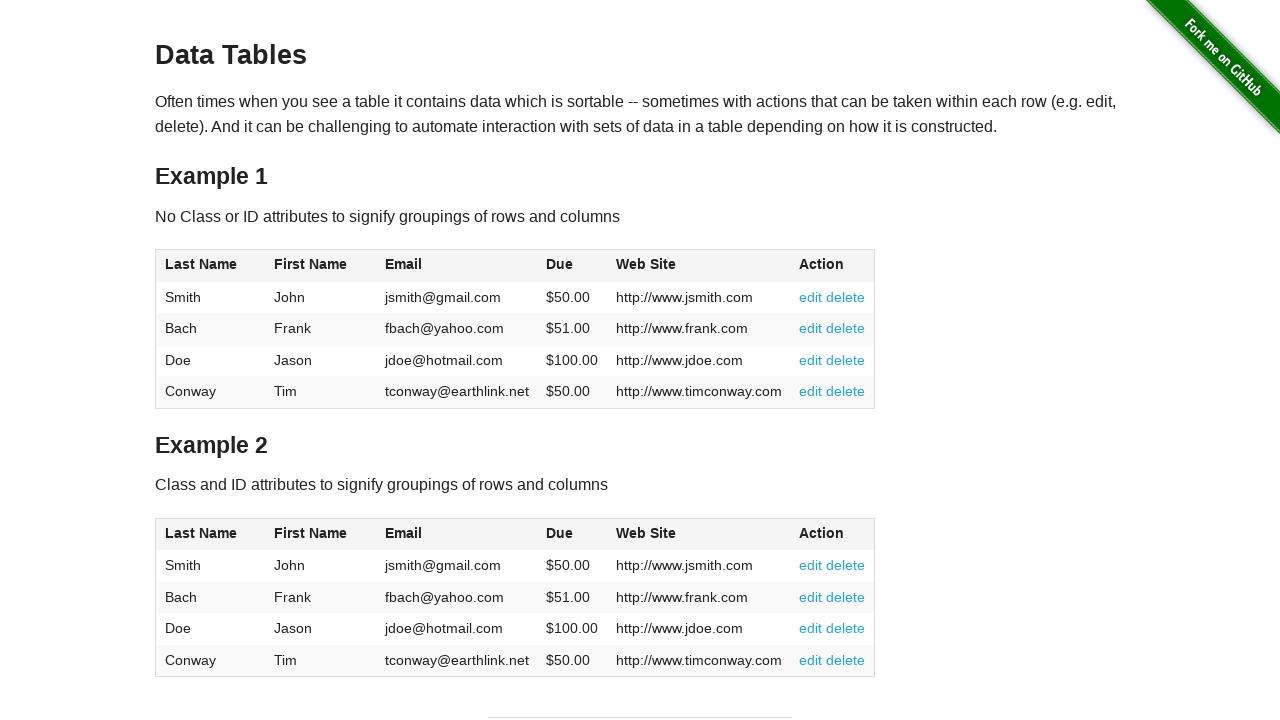

Clicked Email column header to sort in ascending order at (457, 266) on #table1 thead tr th:nth-of-type(3)
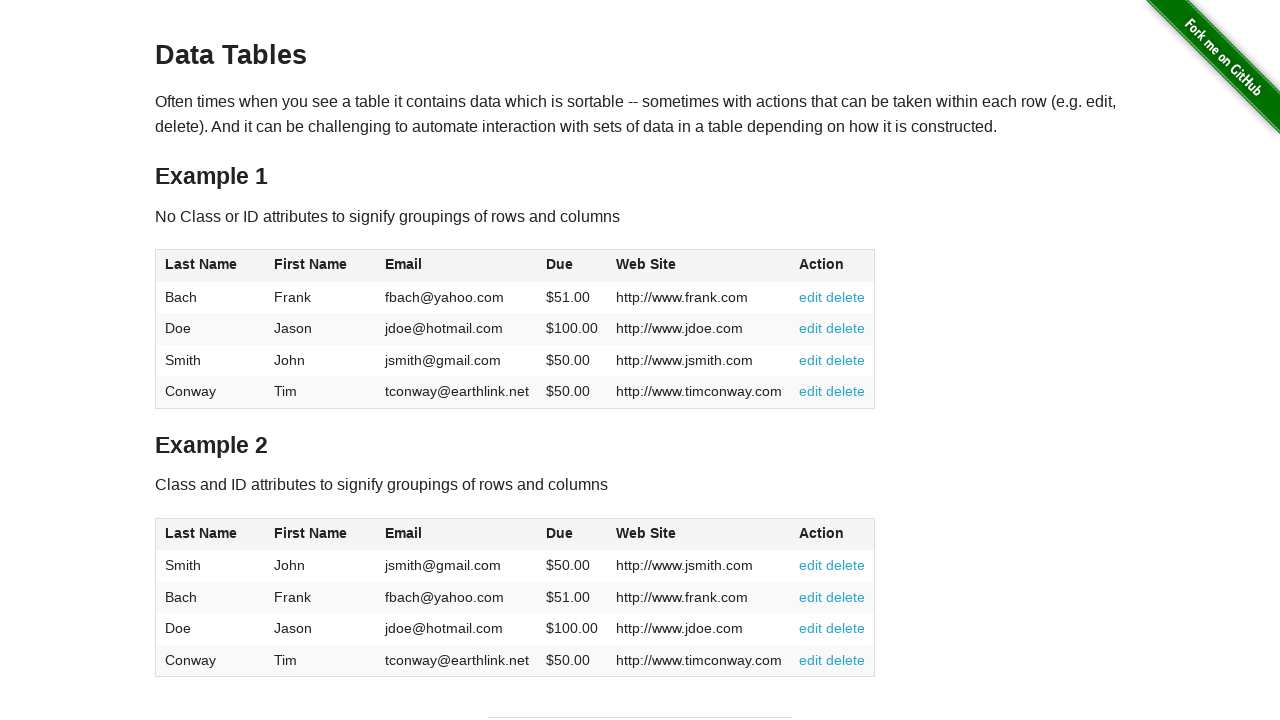

Email column data loaded and verified to be present
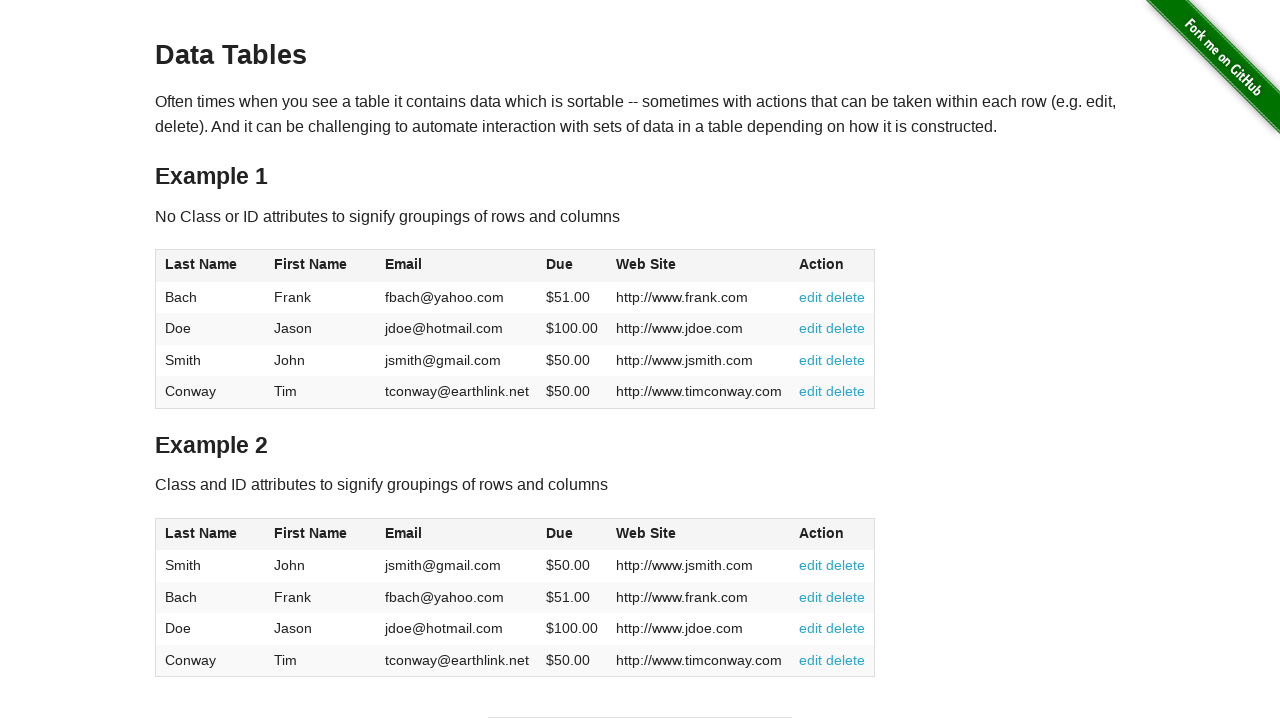

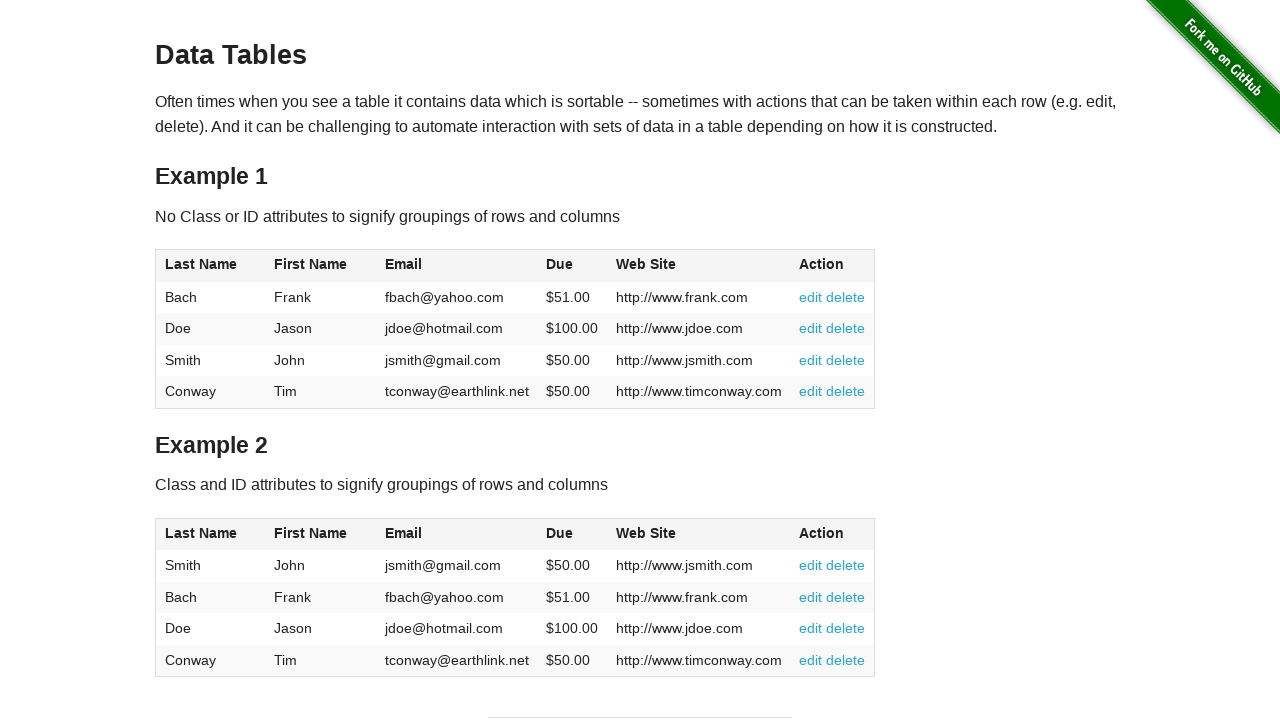